Tests the search functionality on python.org by entering "BeautifulSoup" in the search field and submitting the search form.

Starting URL: https://www.python.org

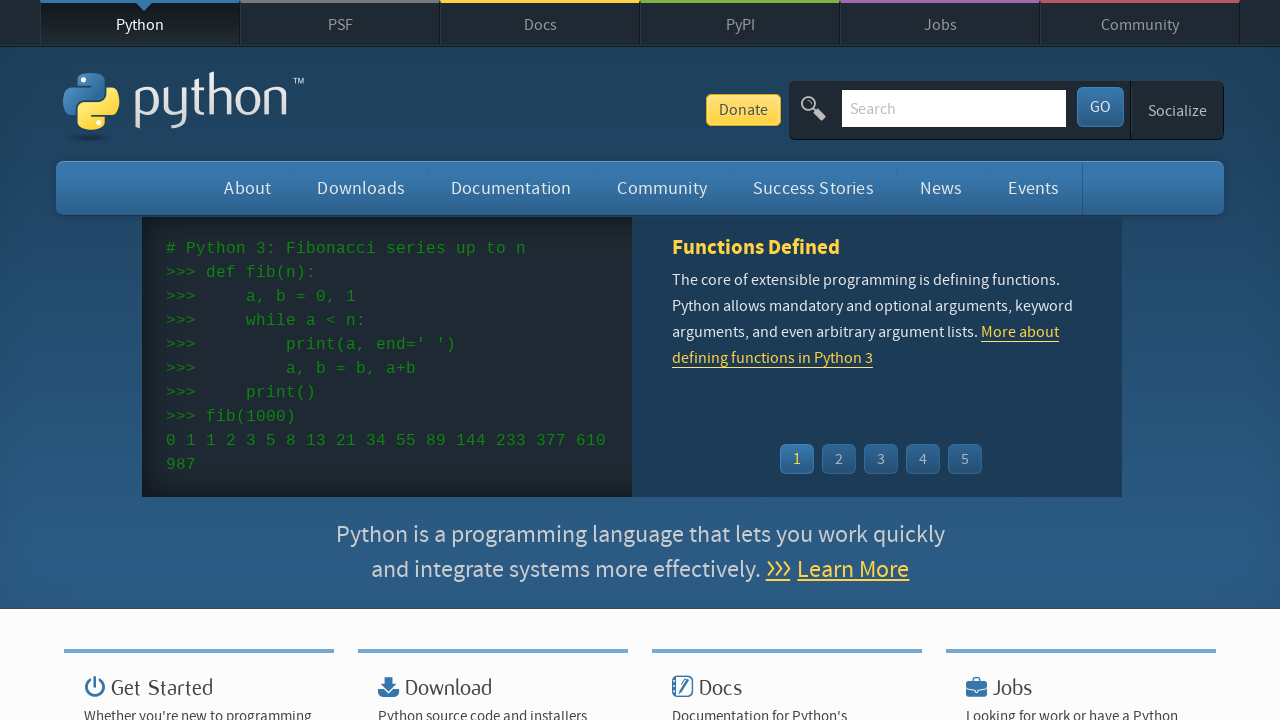

Verified 'Python' is in page title
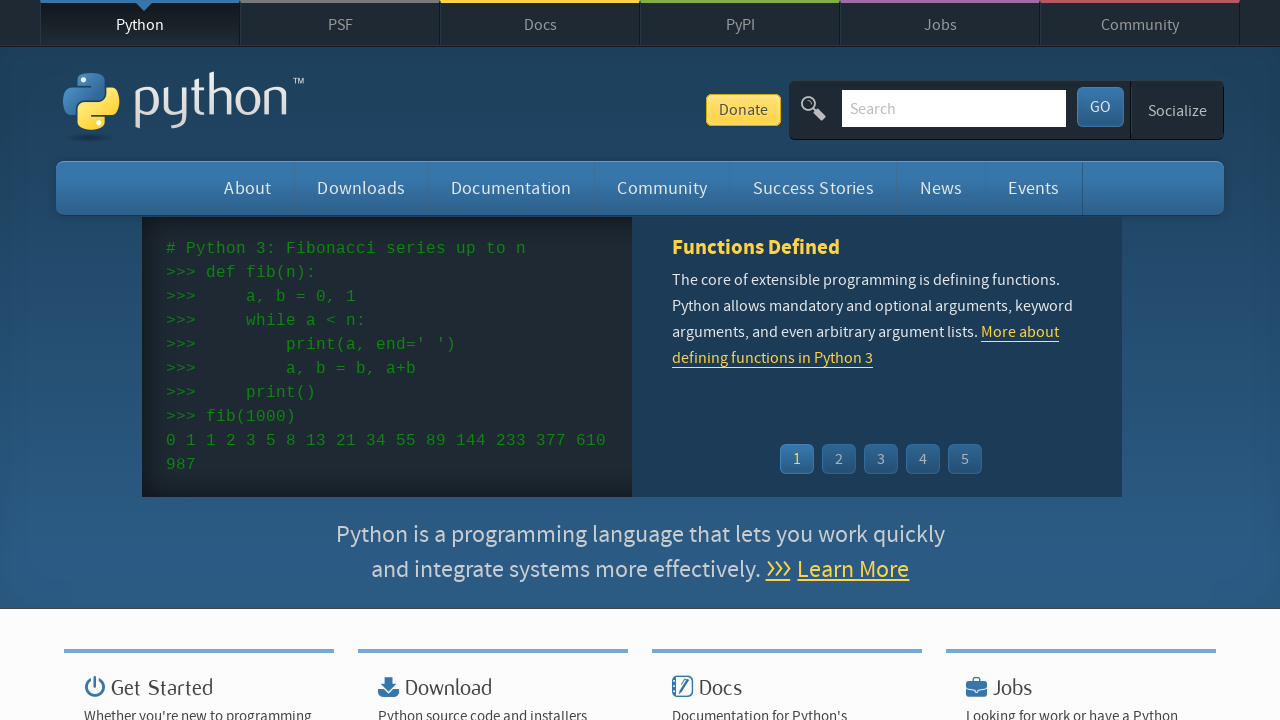

Filled search field with 'BeautifulSoup' on input#id-search-field
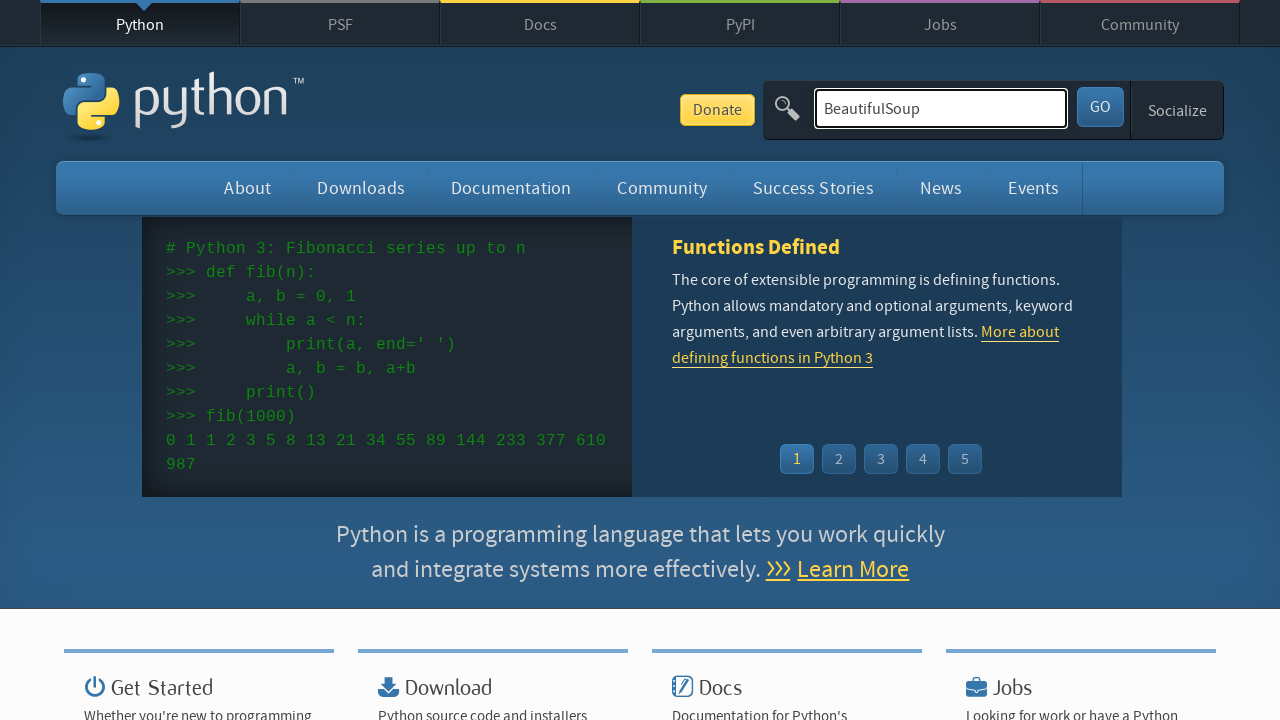

Pressed Enter to submit search form on input#id-search-field
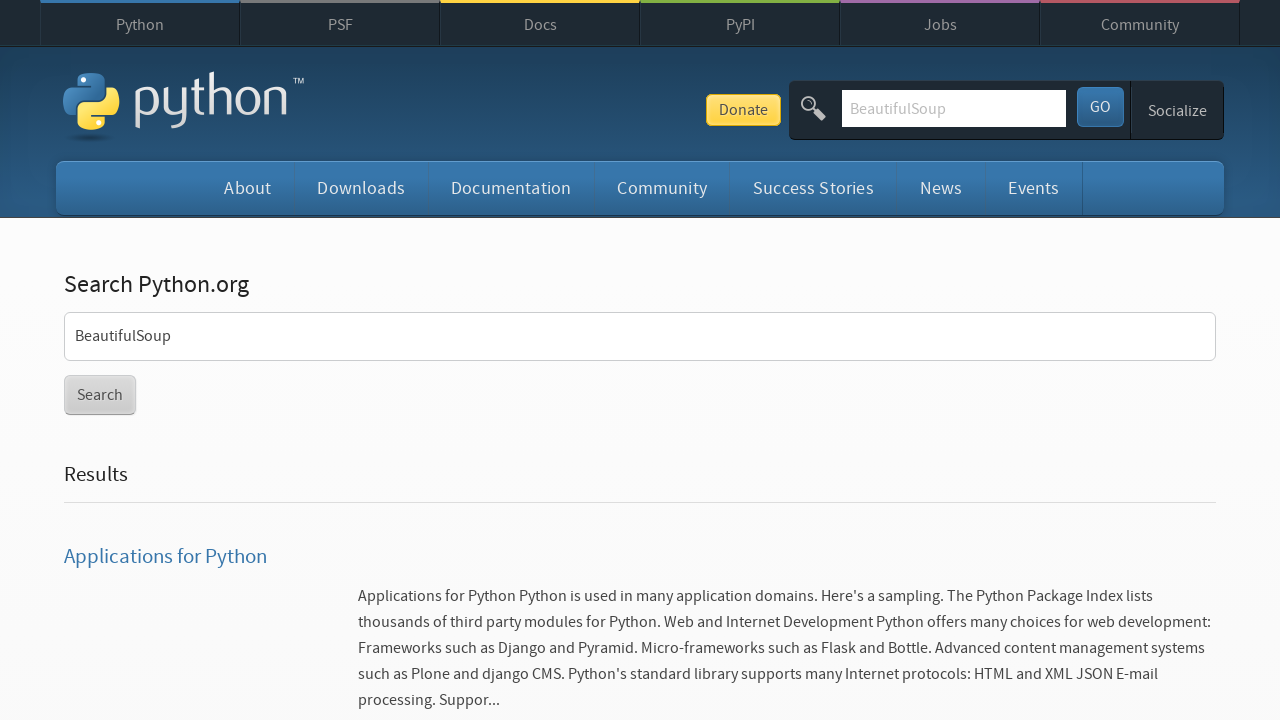

Waited for search results to load (networkidle)
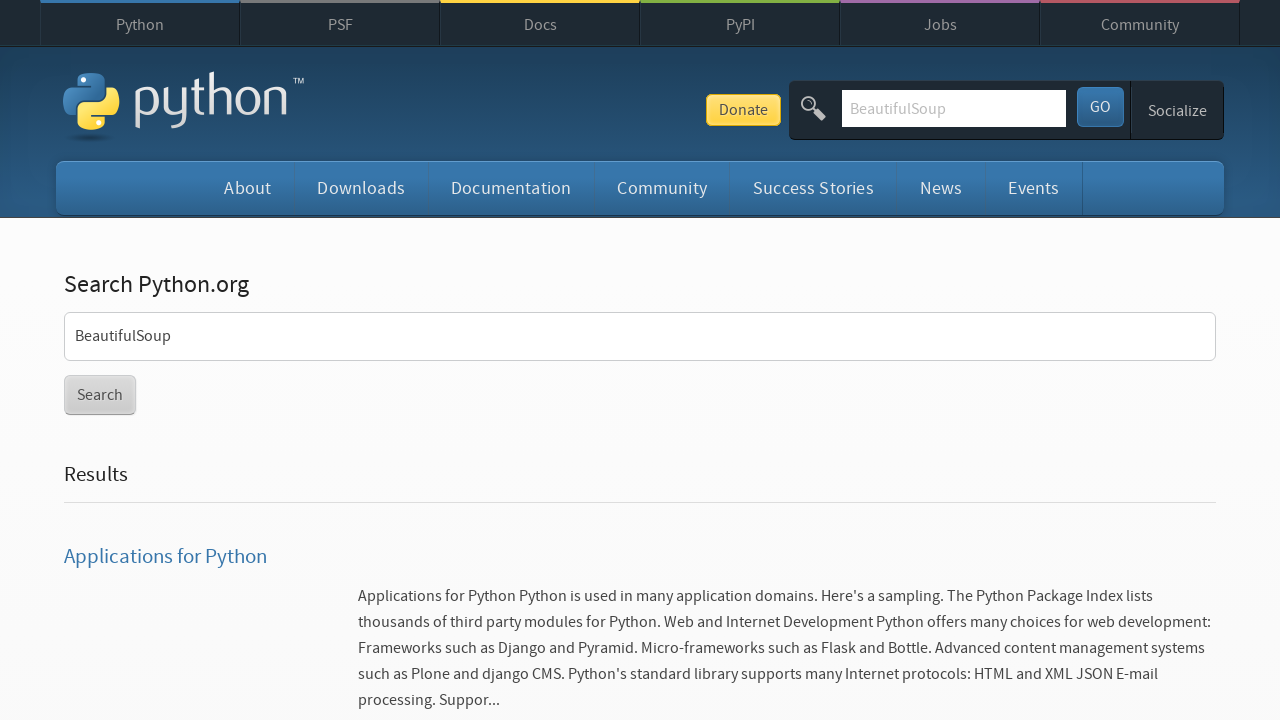

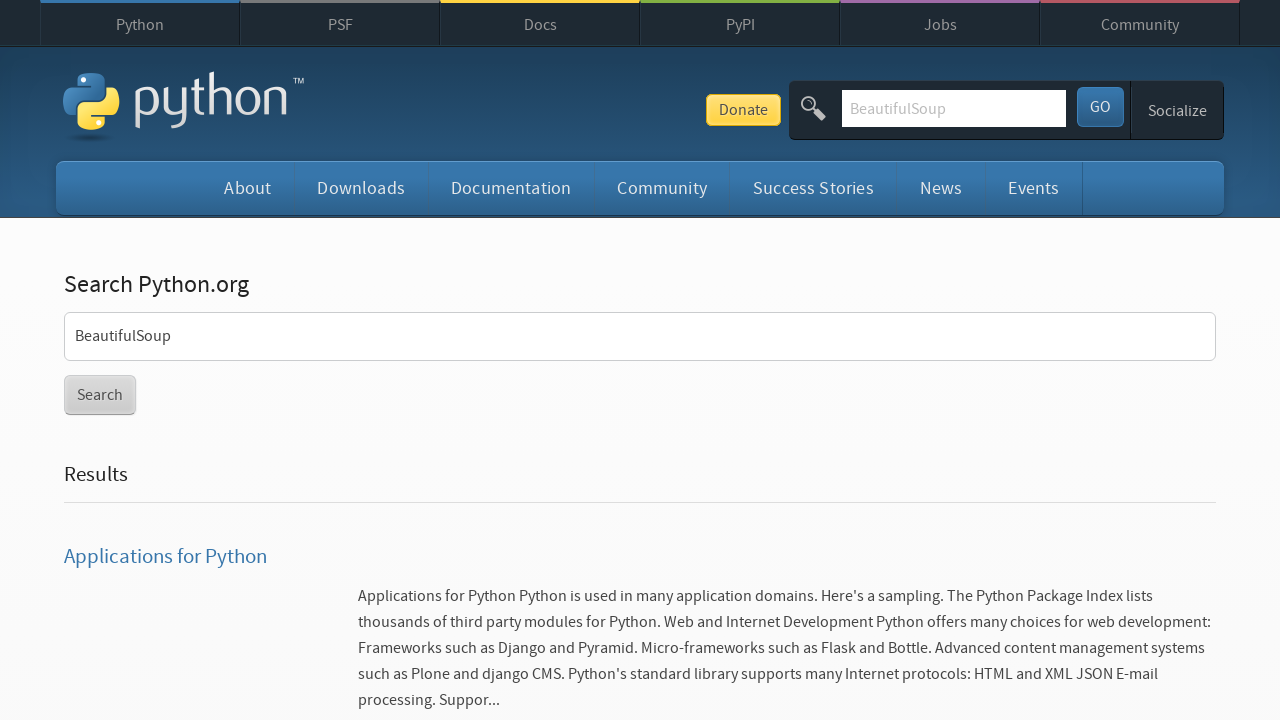